Tests tab order navigation on a login form by pressing Tab key and verifying the active element changes

Starting URL: https://demo.actitime.com/login.do

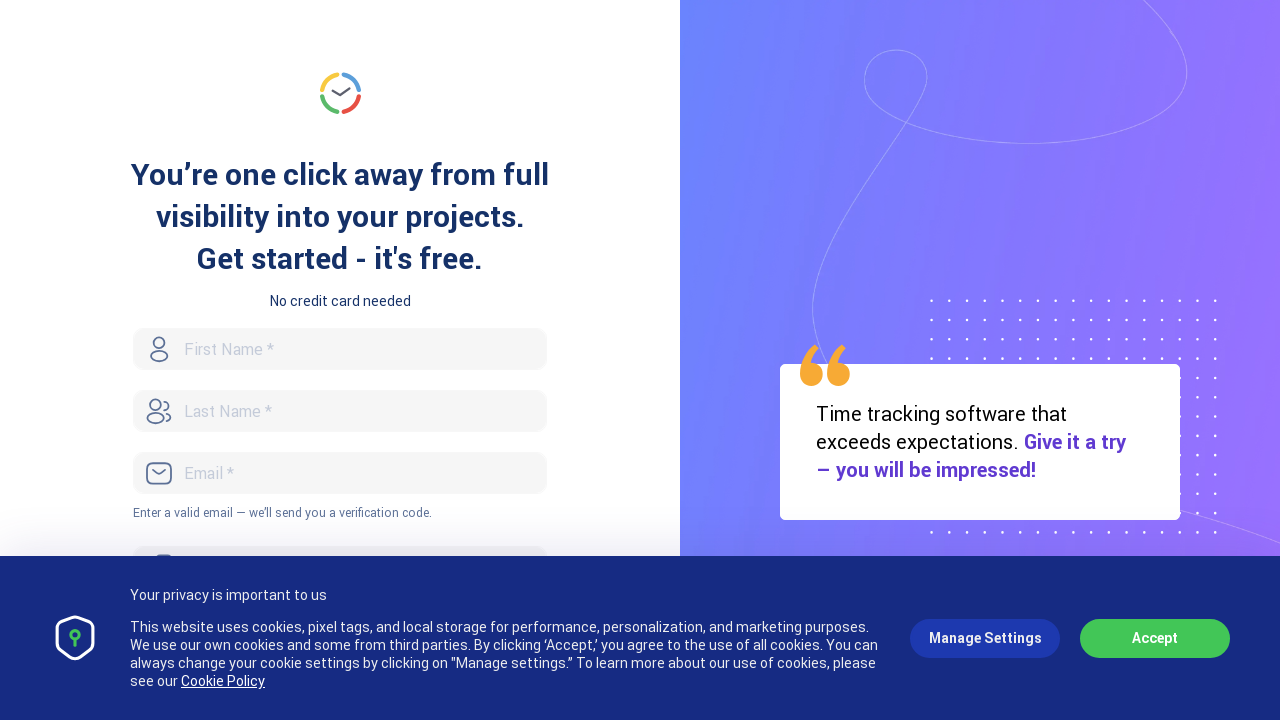

Retrieved the initially focused element on the login form
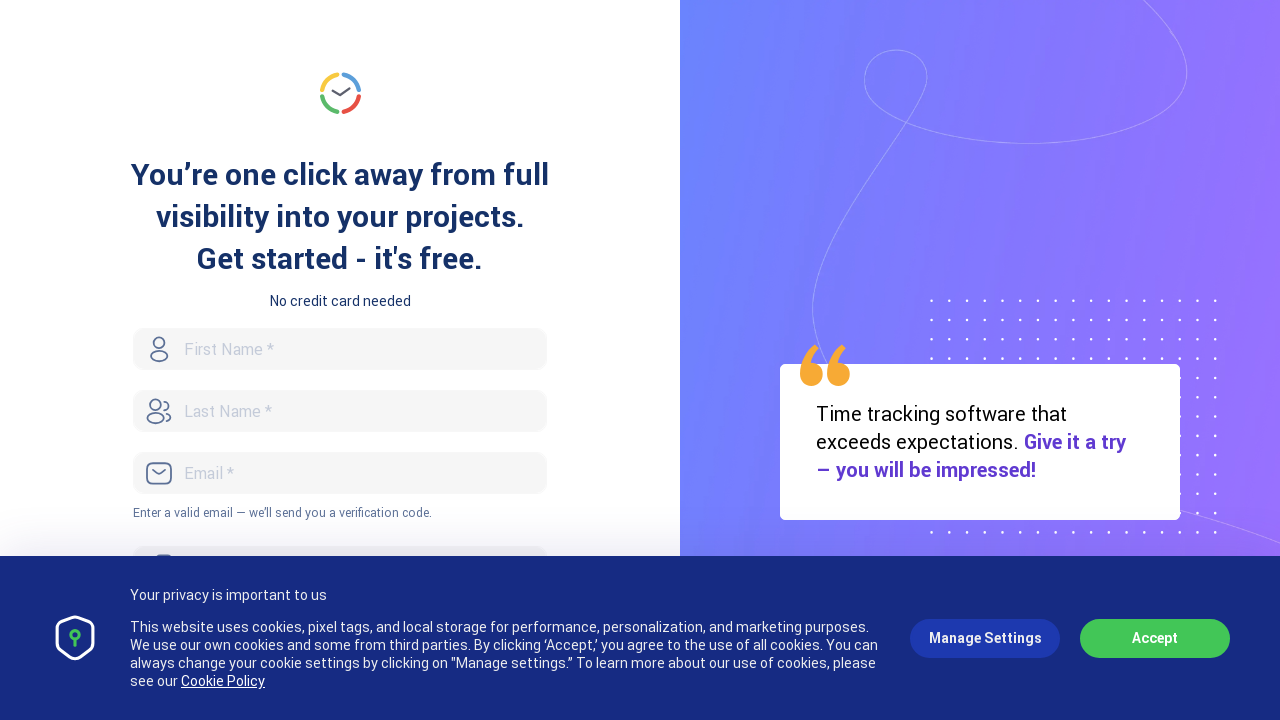

Pressed Tab key to navigate to the next form element
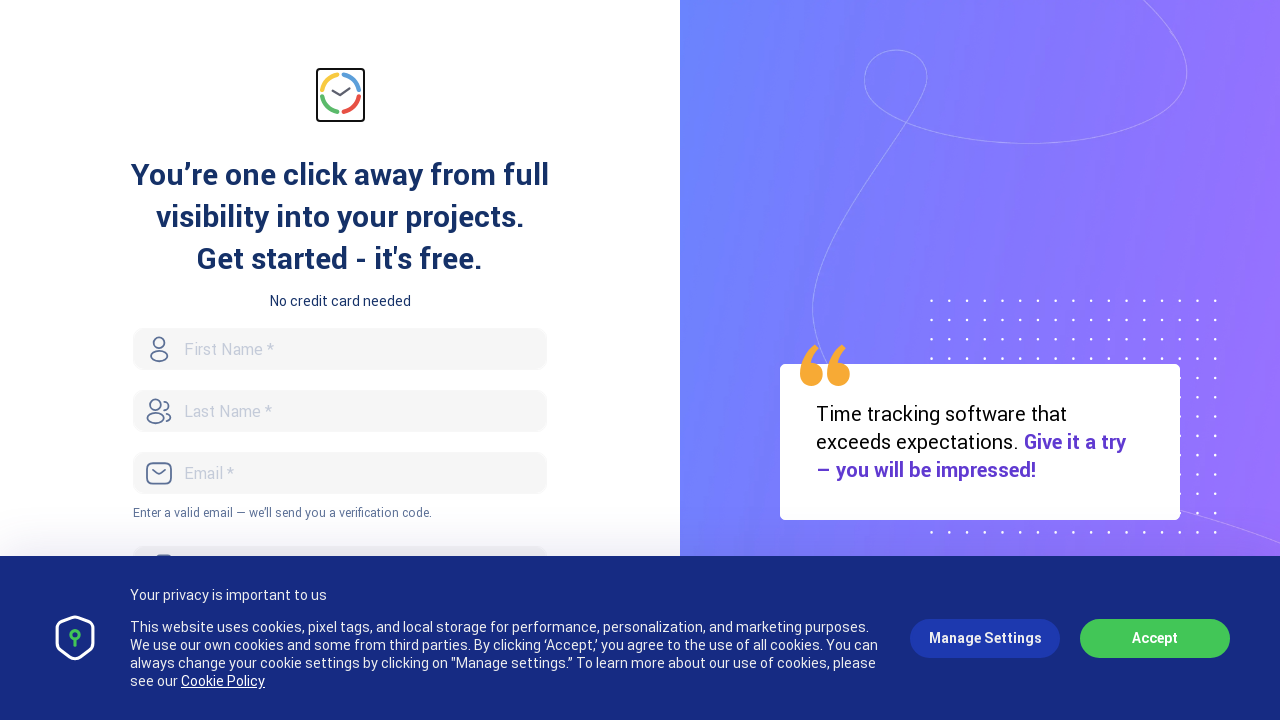

Retrieved the newly focused element after Tab navigation
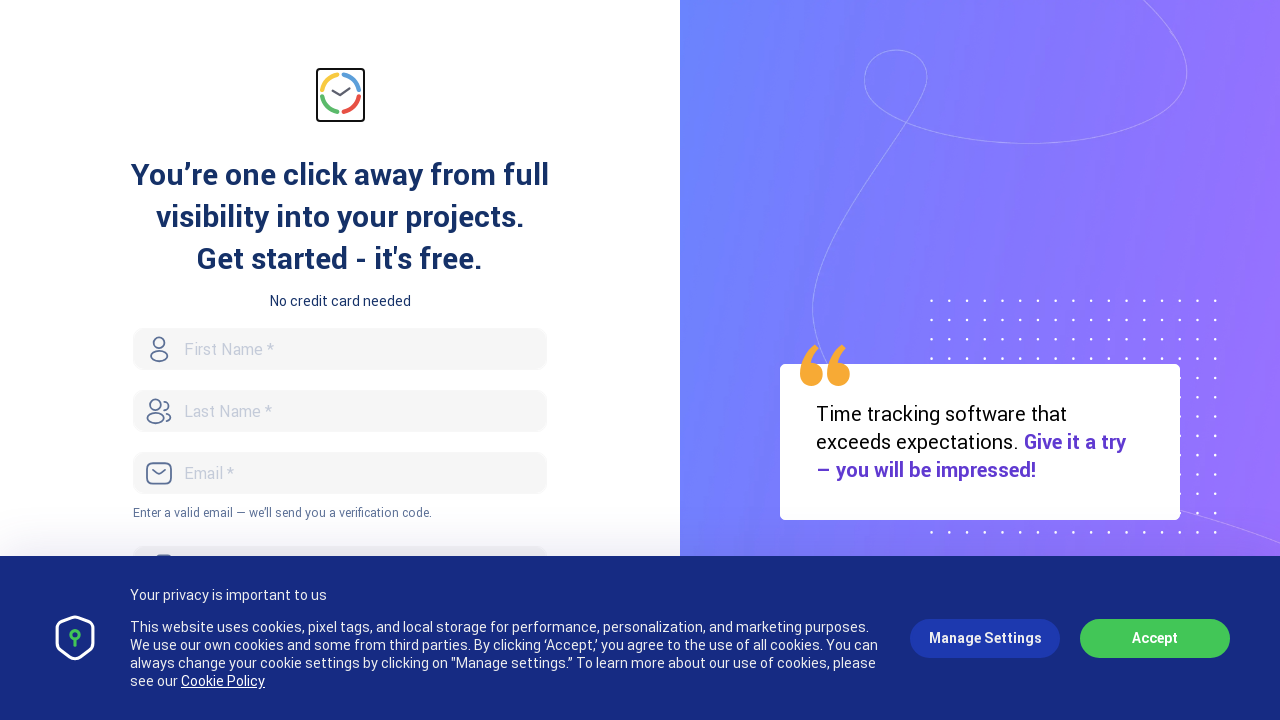

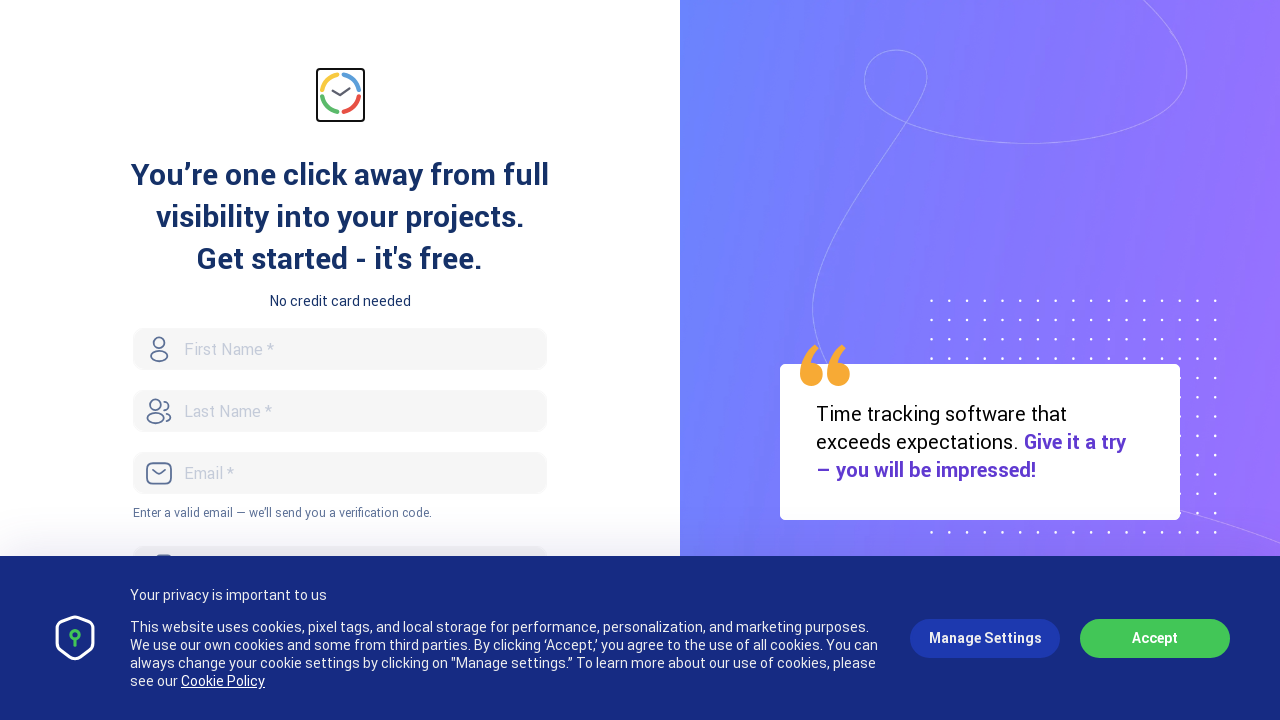